Tests keyboard key press functionality by sending Space and Left Arrow keys to an input element and verifying the displayed result text shows which key was pressed.

Starting URL: http://the-internet.herokuapp.com/key_presses

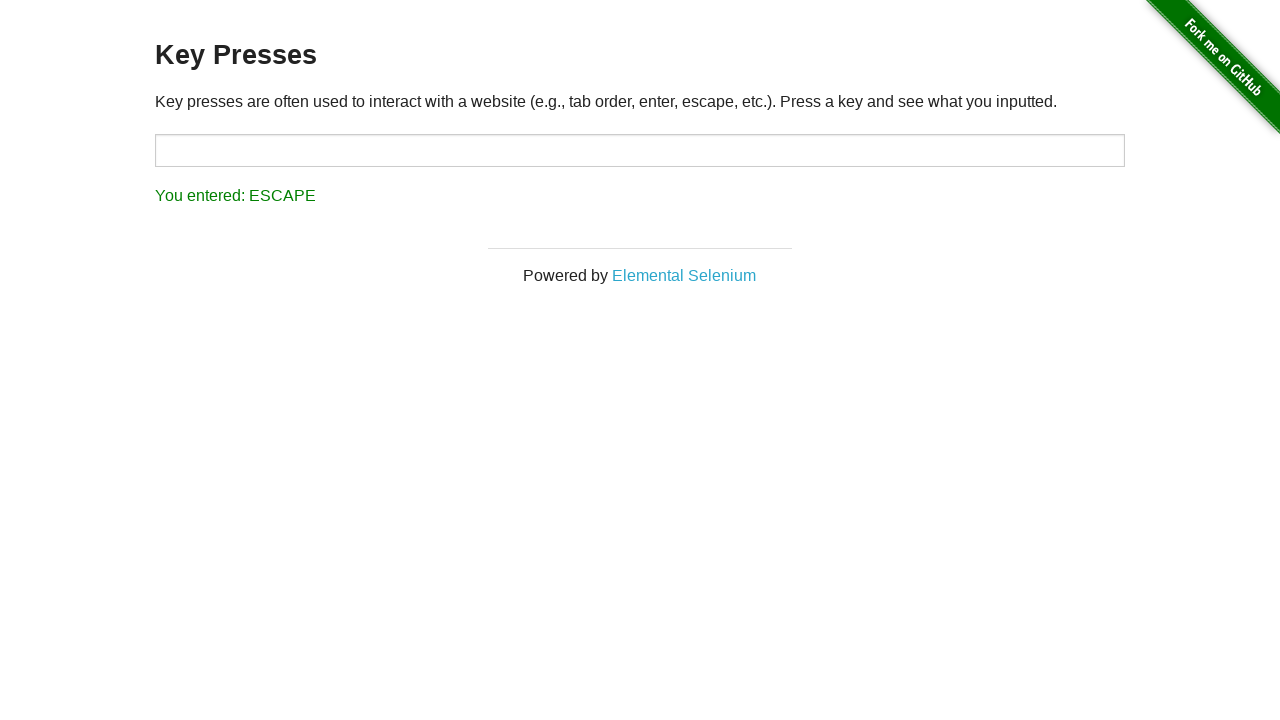

Pressed Space key on target element on #target
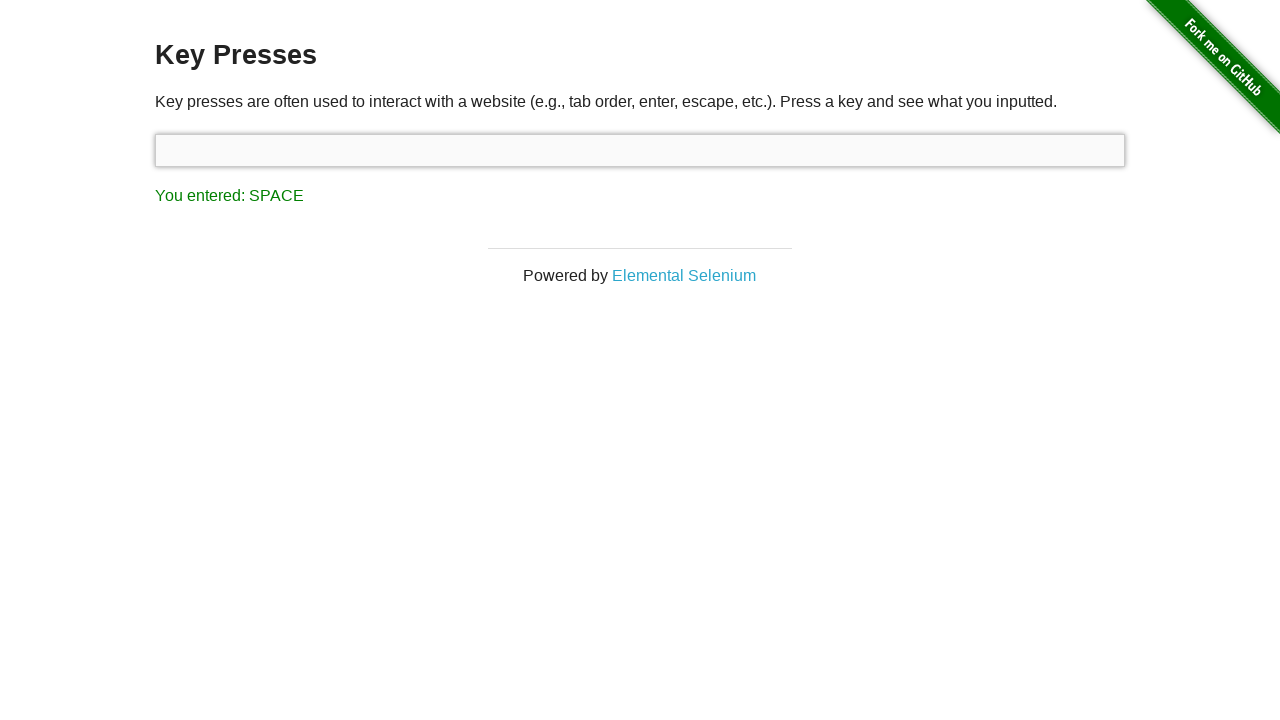

Verified result text shows Space key was pressed
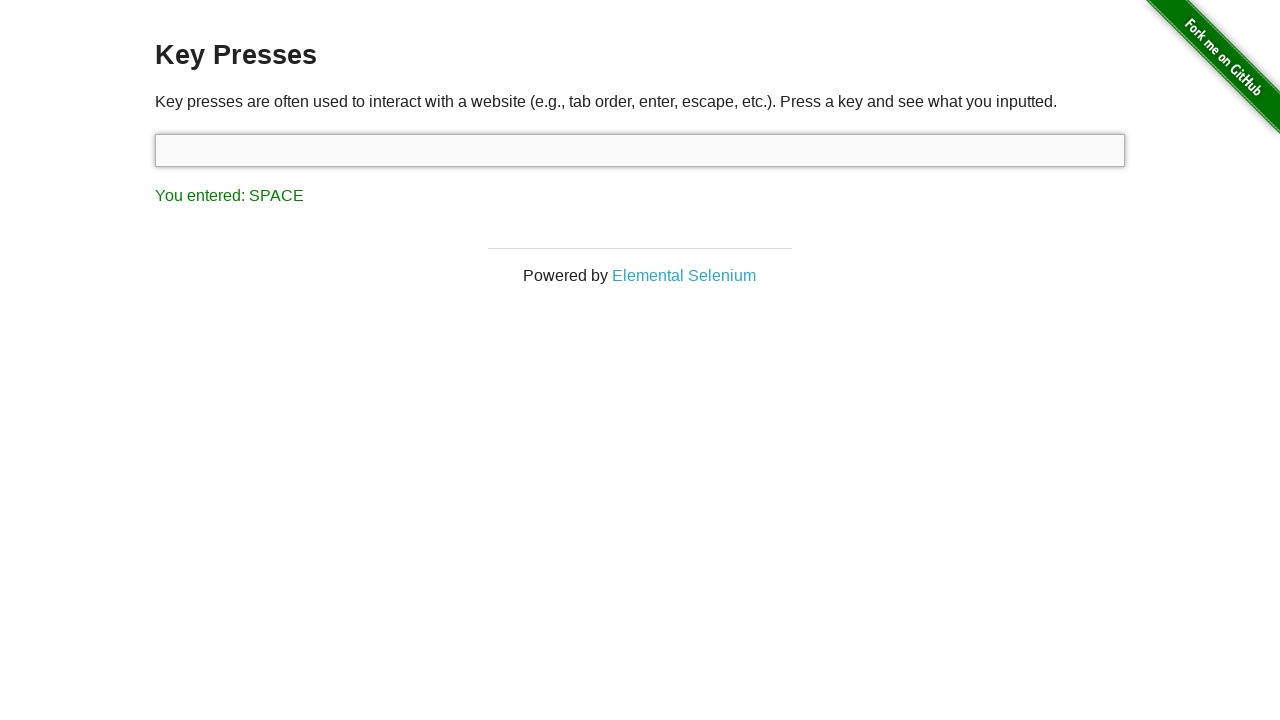

Pressed Left Arrow key
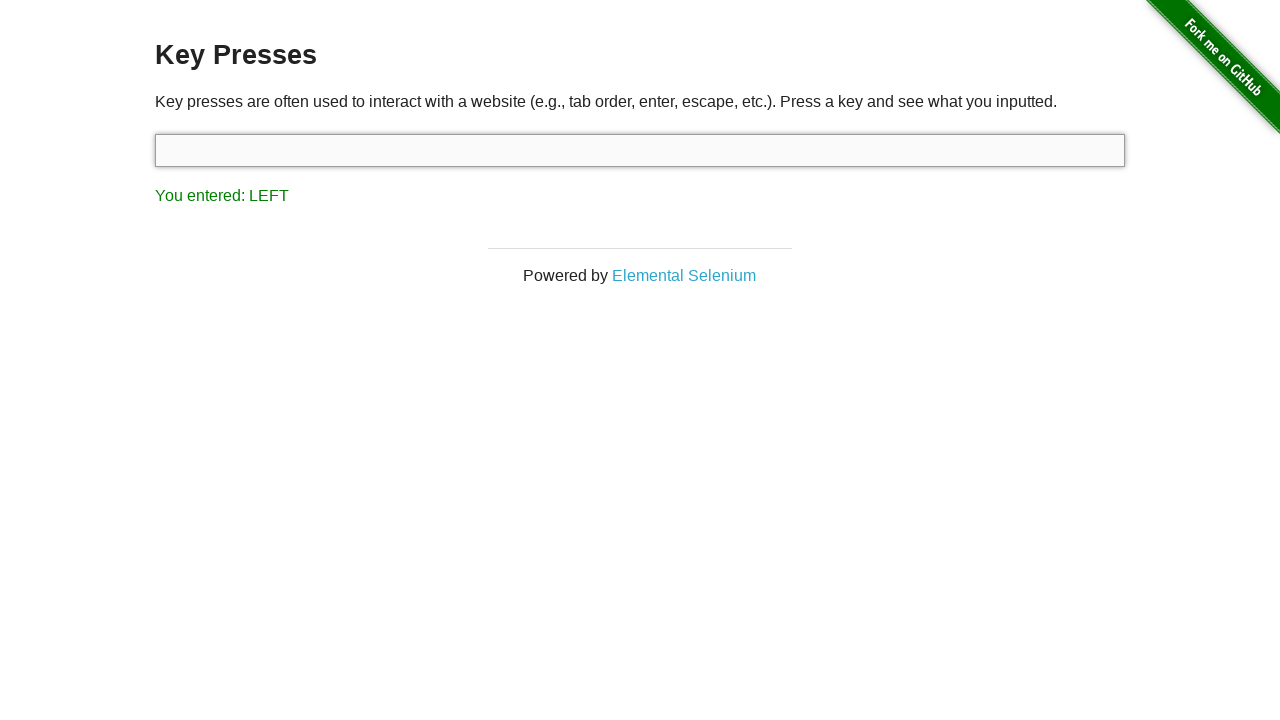

Verified result text shows Left Arrow key was pressed
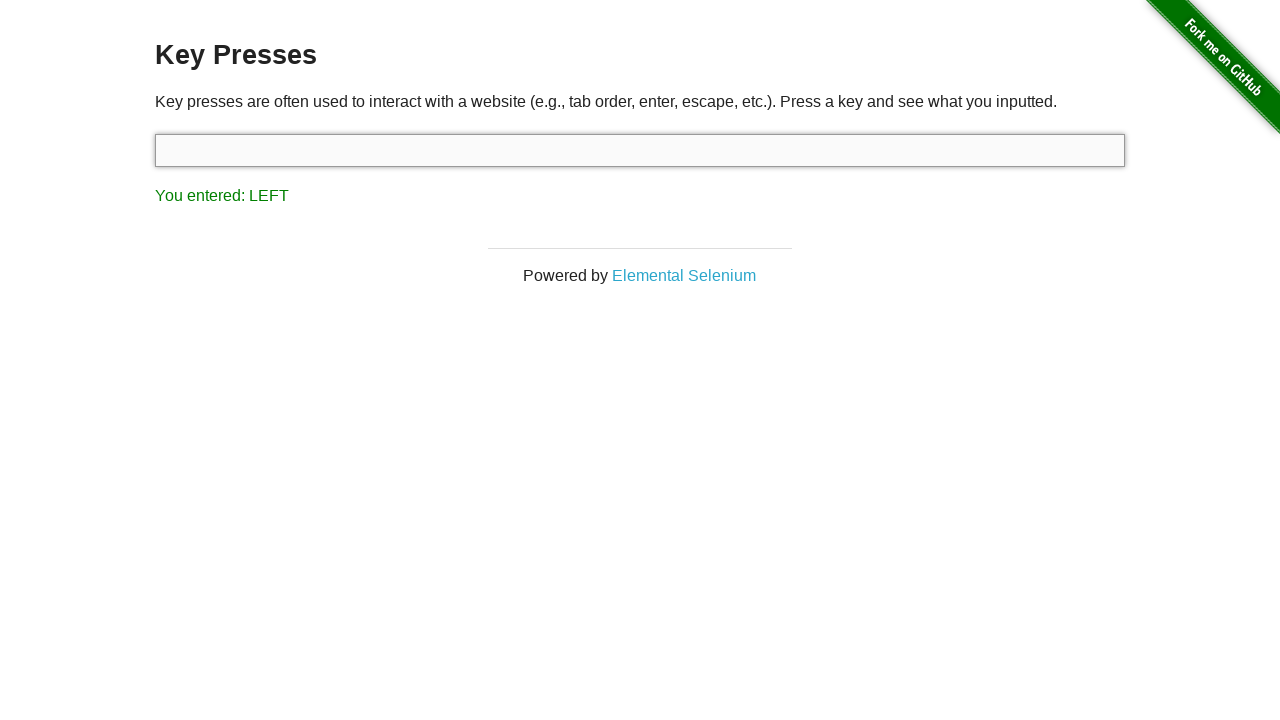

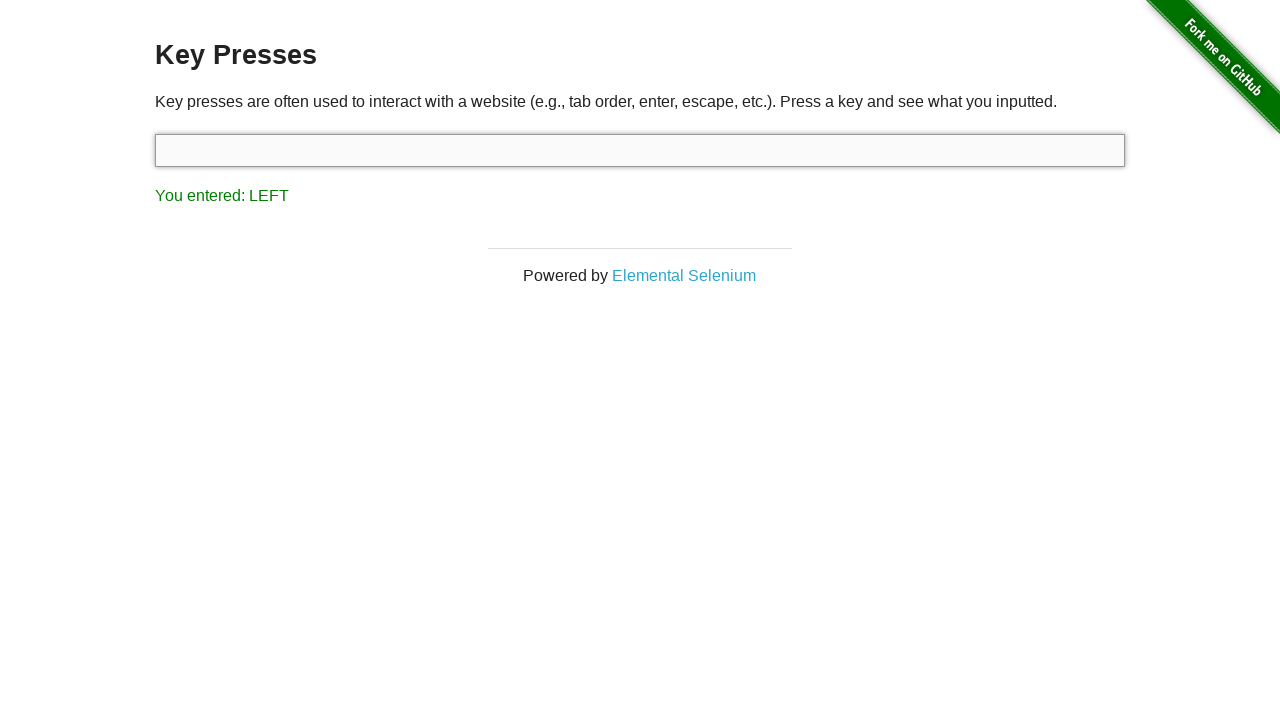